Tests keyboard actions by typing text in one textarea, selecting all with Ctrl+A, copying with Ctrl+C, tabbing to the second textarea, and pasting with Ctrl+V to verify text comparison functionality.

Starting URL: https://text-compare.com/

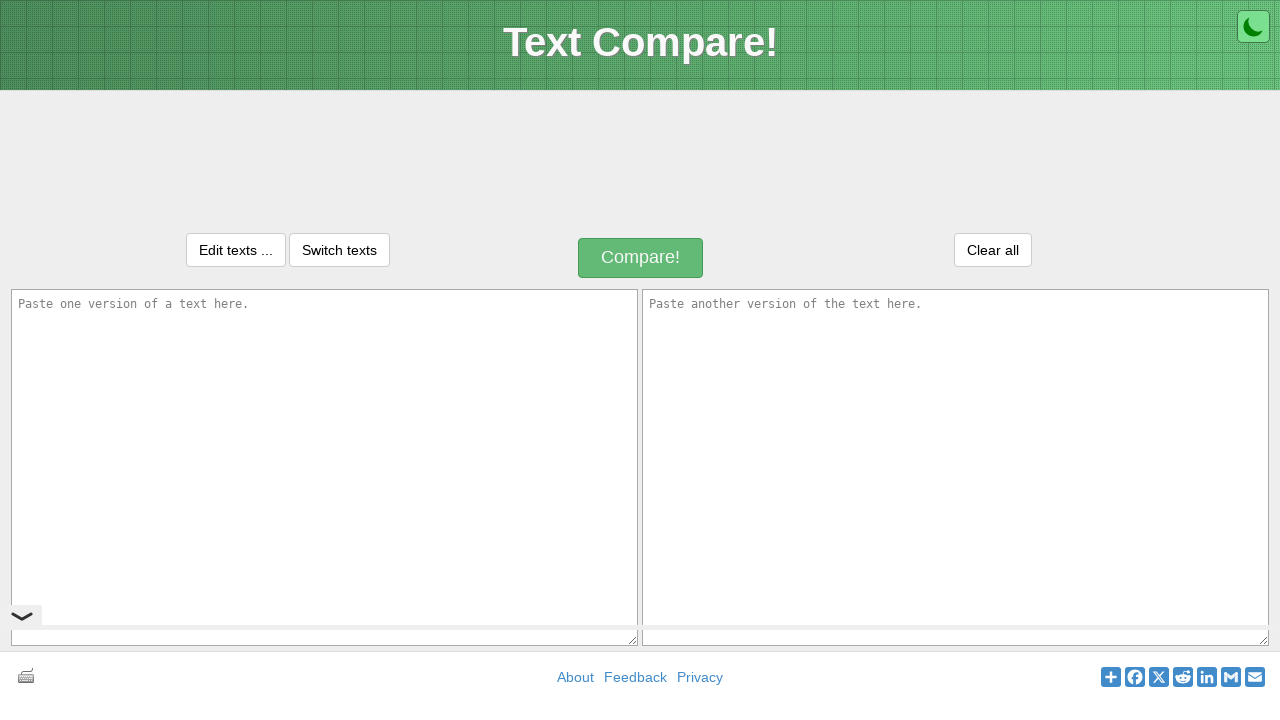

Filled first textarea with 'welcome to selenium' on textarea#inputText1
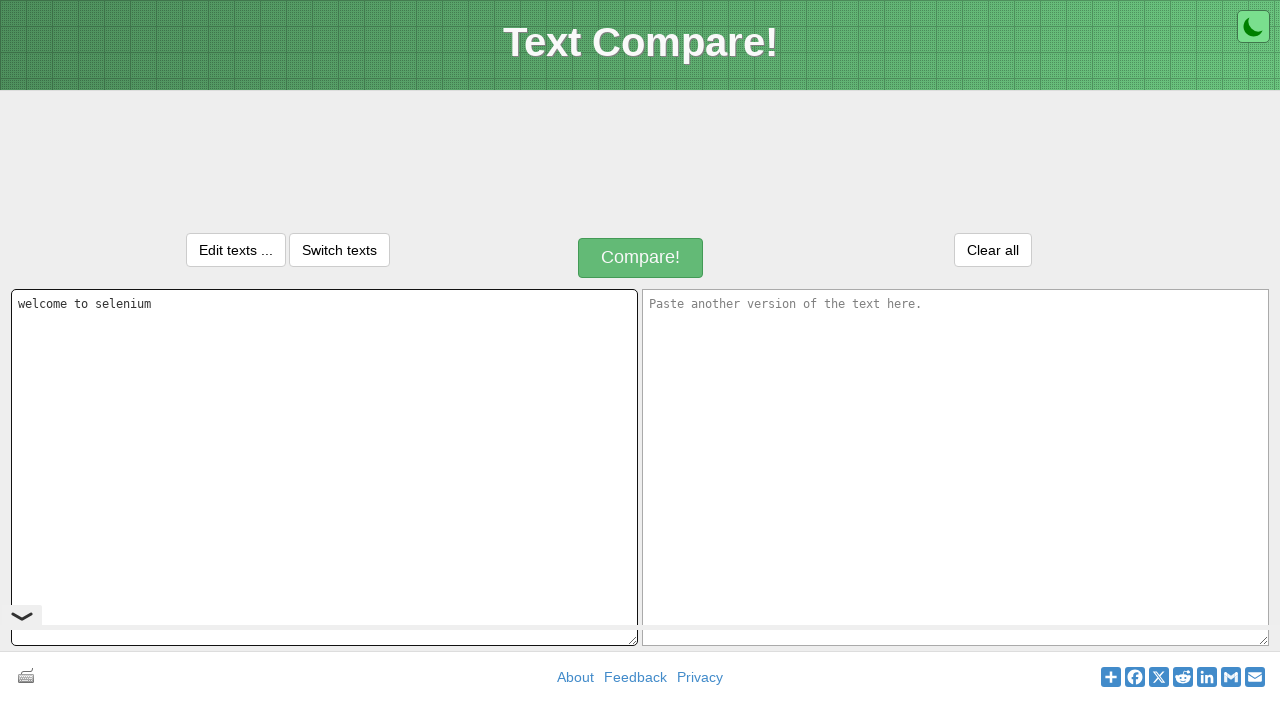

Clicked on first textarea to ensure focus at (324, 467) on textarea#inputText1
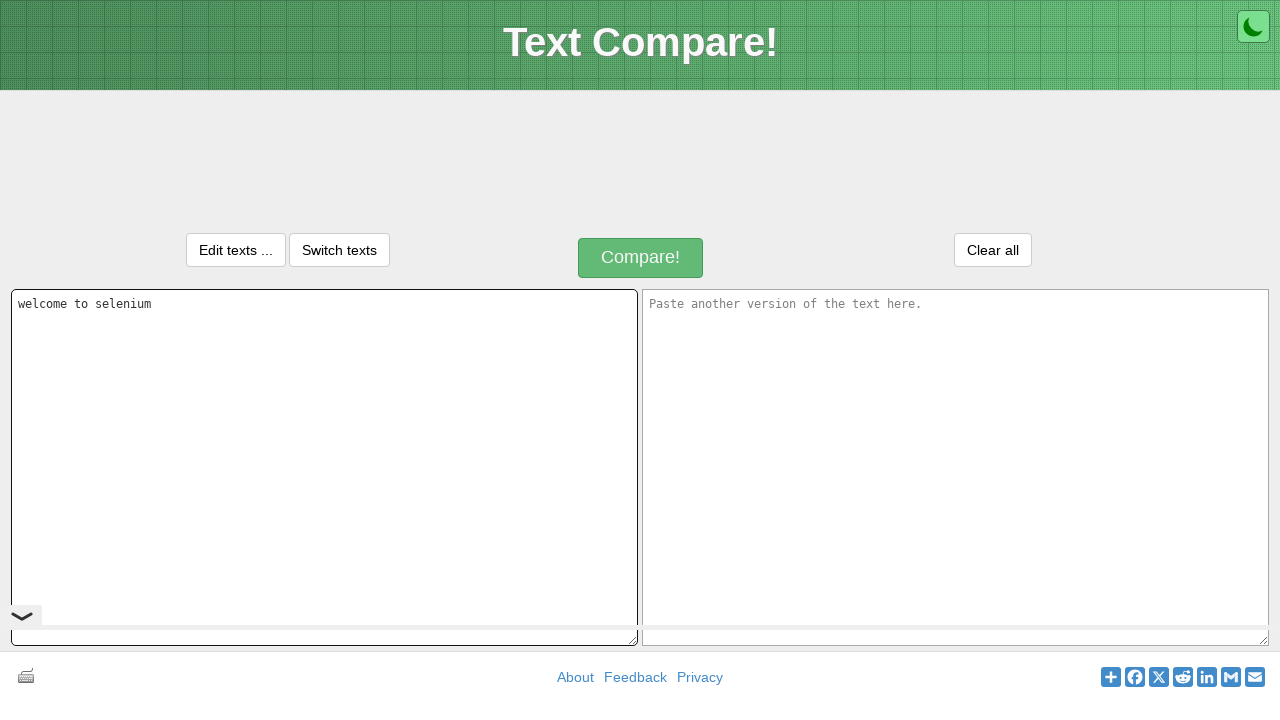

Selected all text in first textarea with Ctrl+A
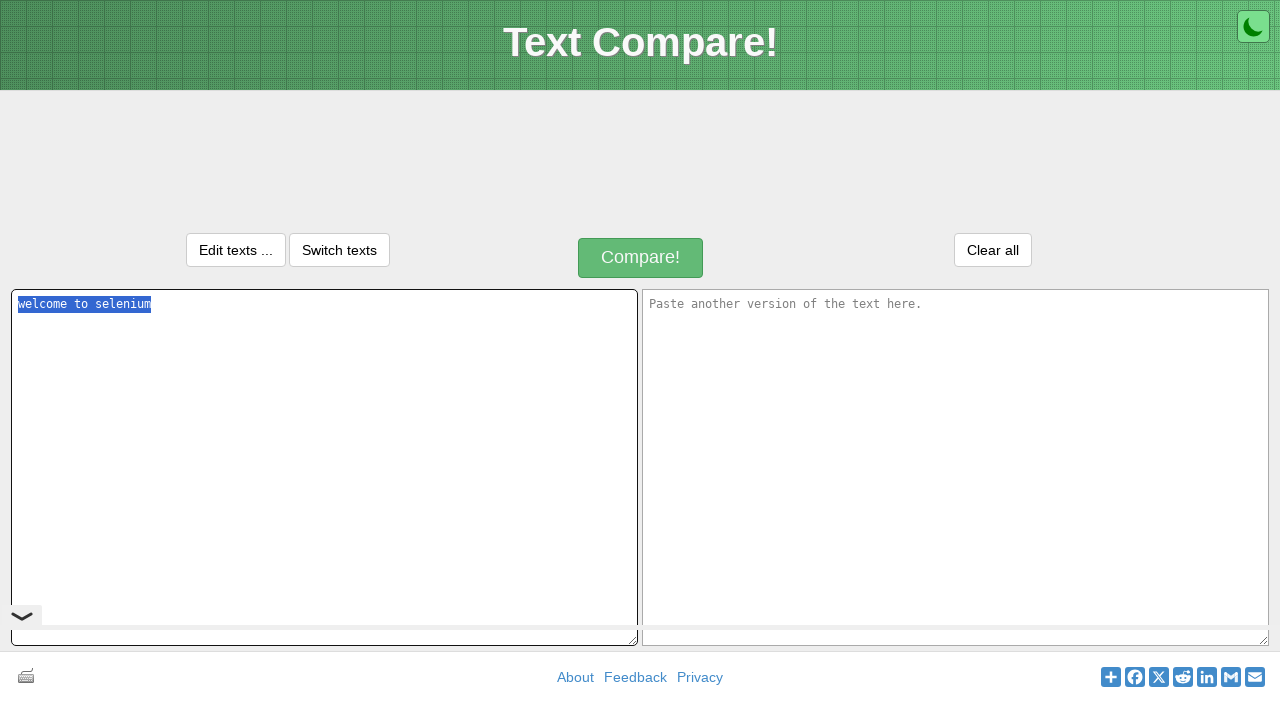

Copied selected text with Ctrl+C
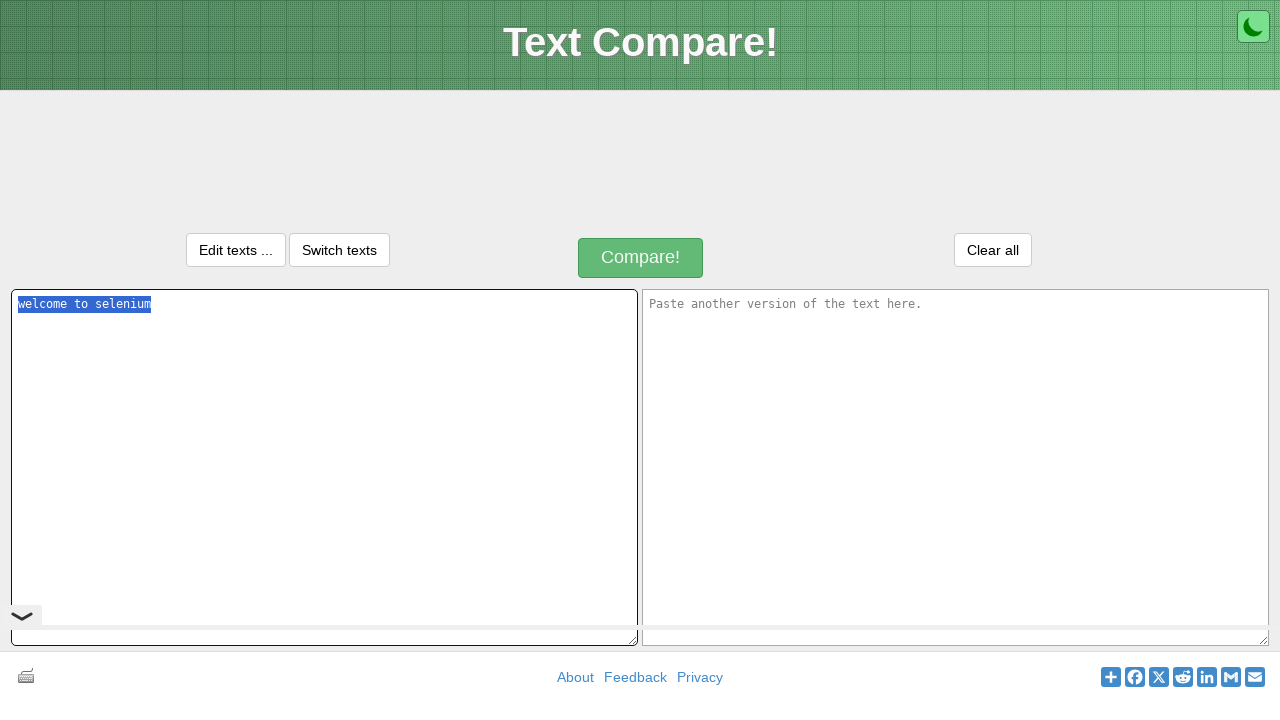

Moved focus to second textarea with Tab key
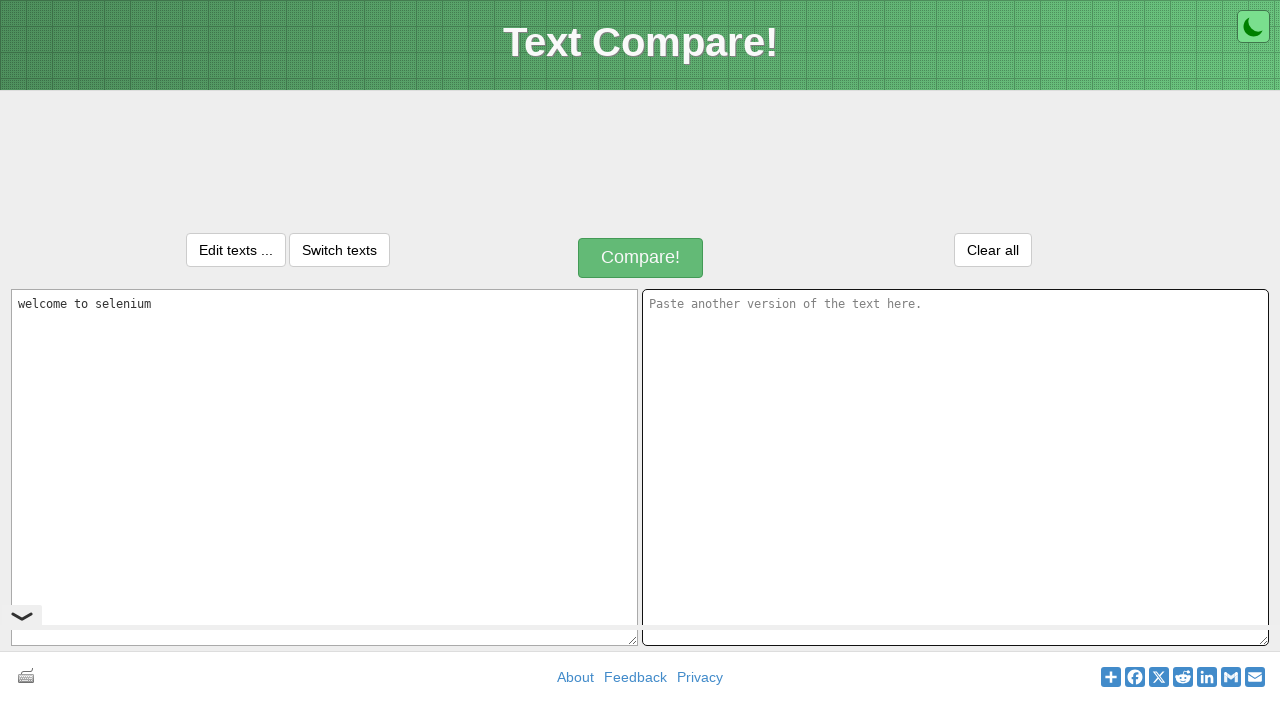

Pasted text into second textarea with Ctrl+V
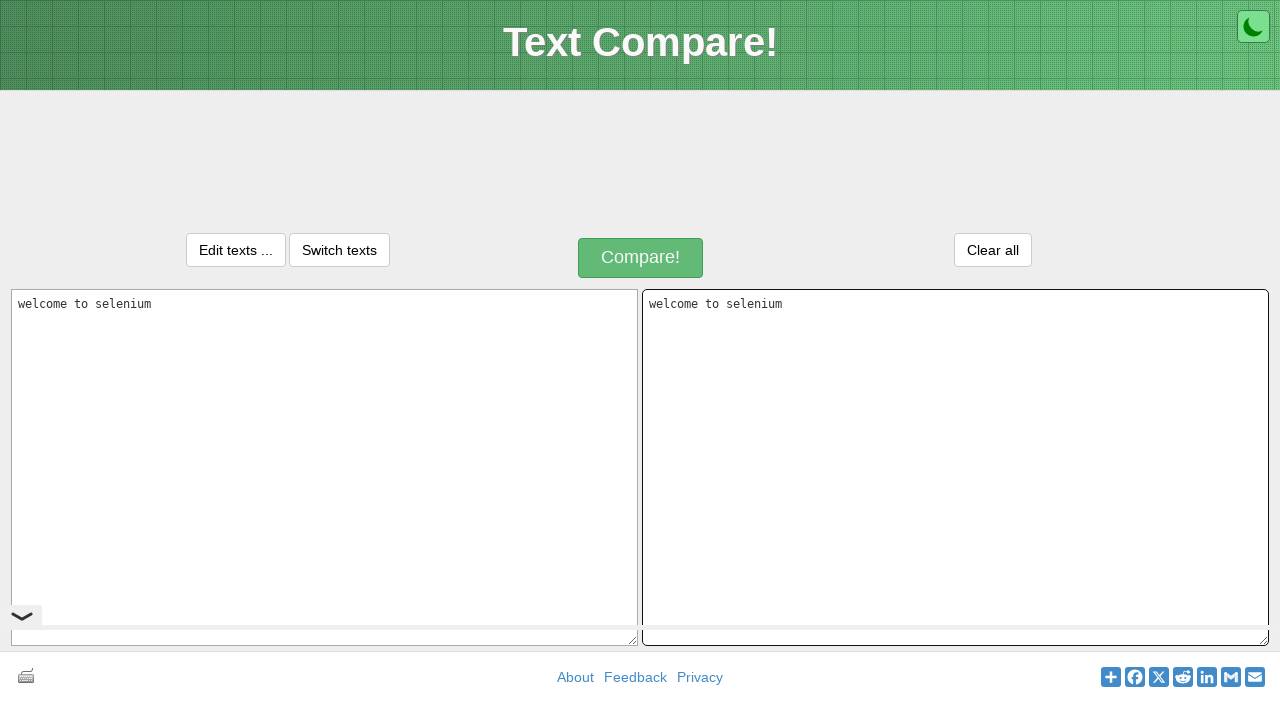

Waited 500ms for paste operation to complete
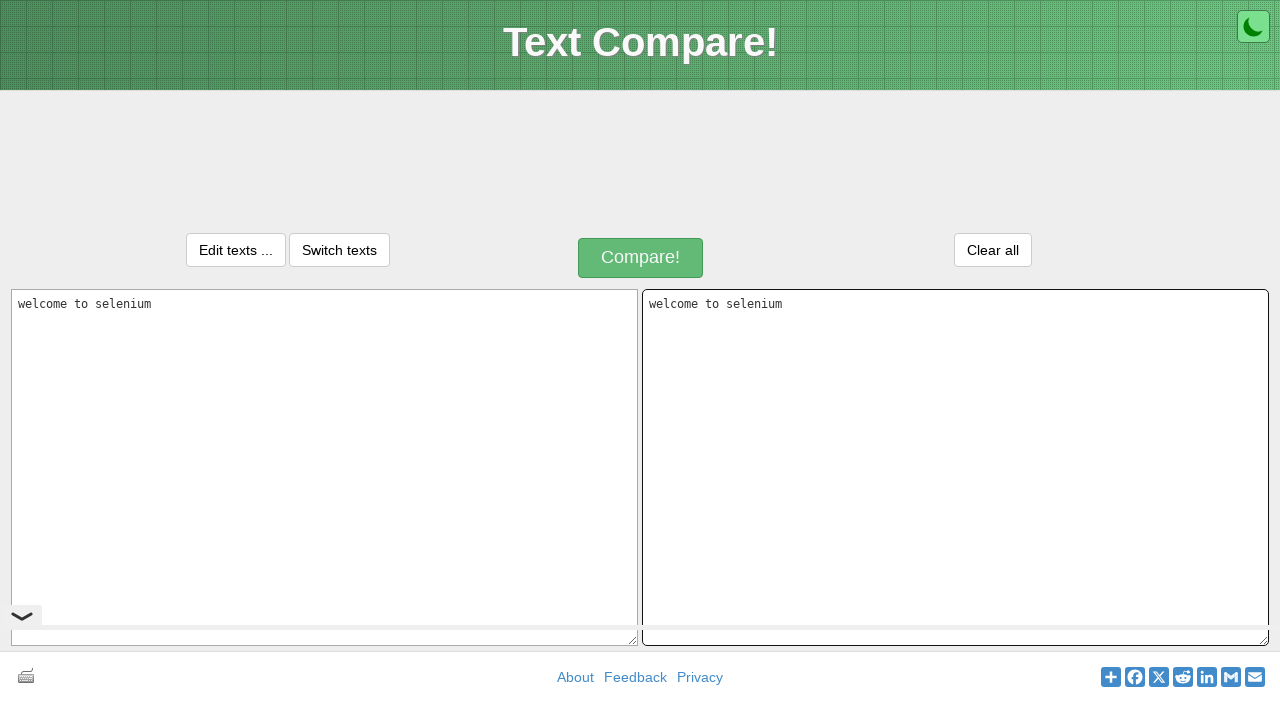

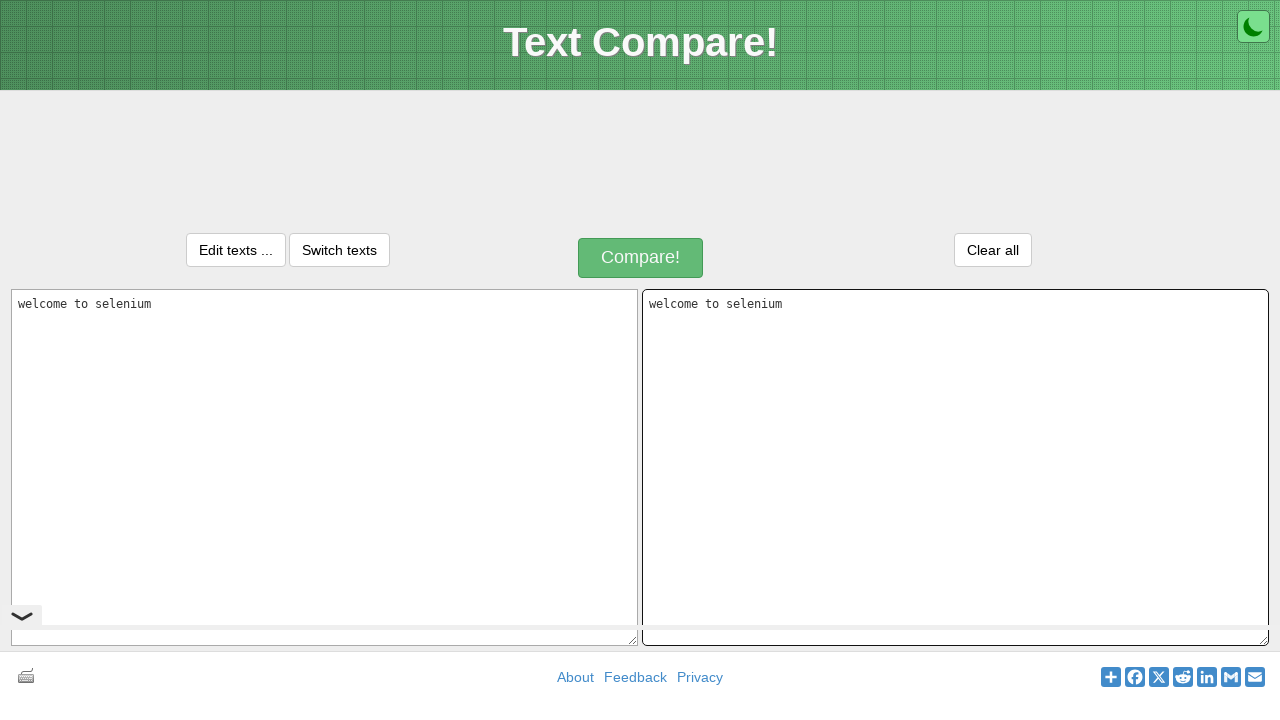